Tests confirm dialog by clicking the confirm button and dismissing the dialog

Starting URL: https://demoqa.com/alerts

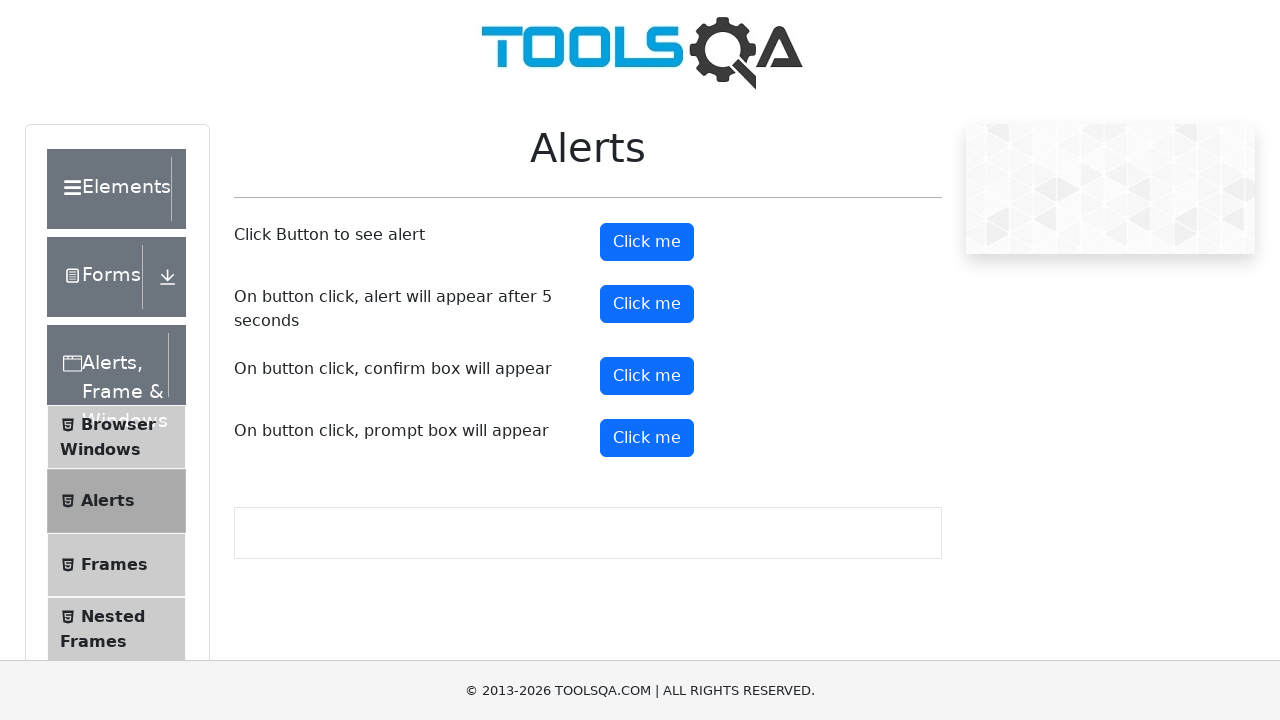

Set up dialog handler to dismiss dialogs
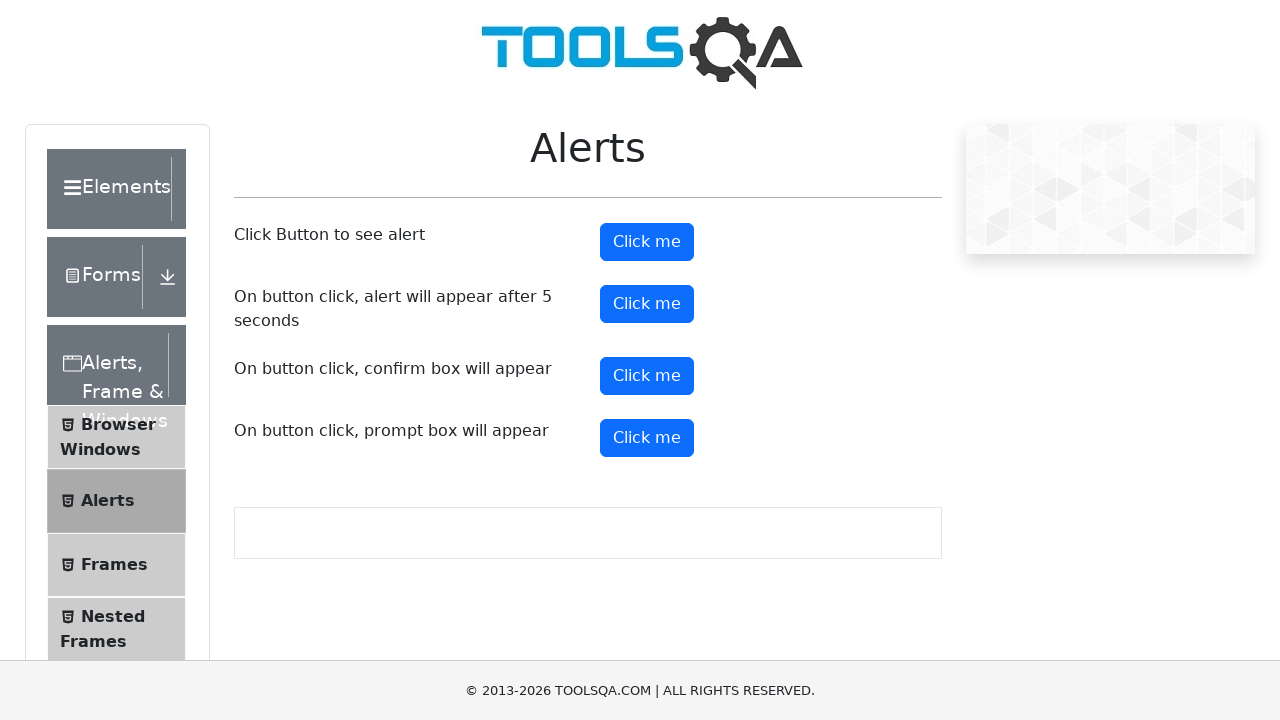

Clicked the confirm button to trigger confirm dialog at (647, 376) on #confirmButton
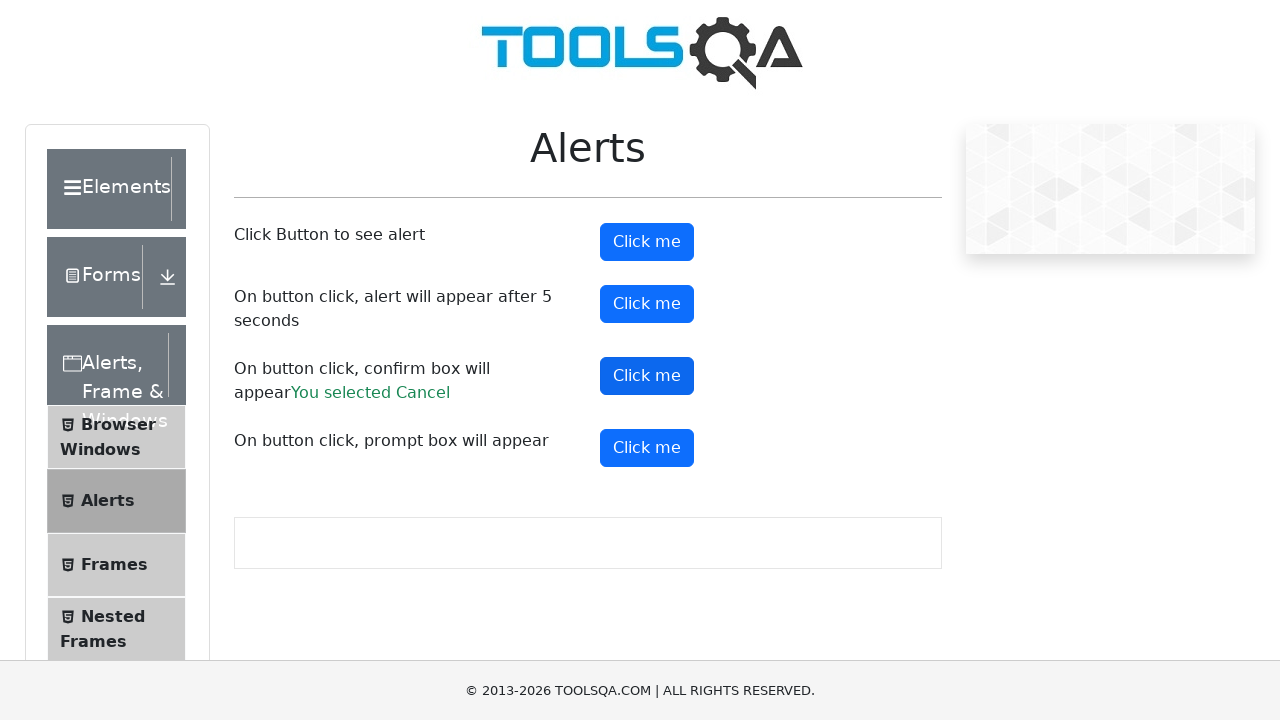

Confirm result element appeared after dismissing dialog
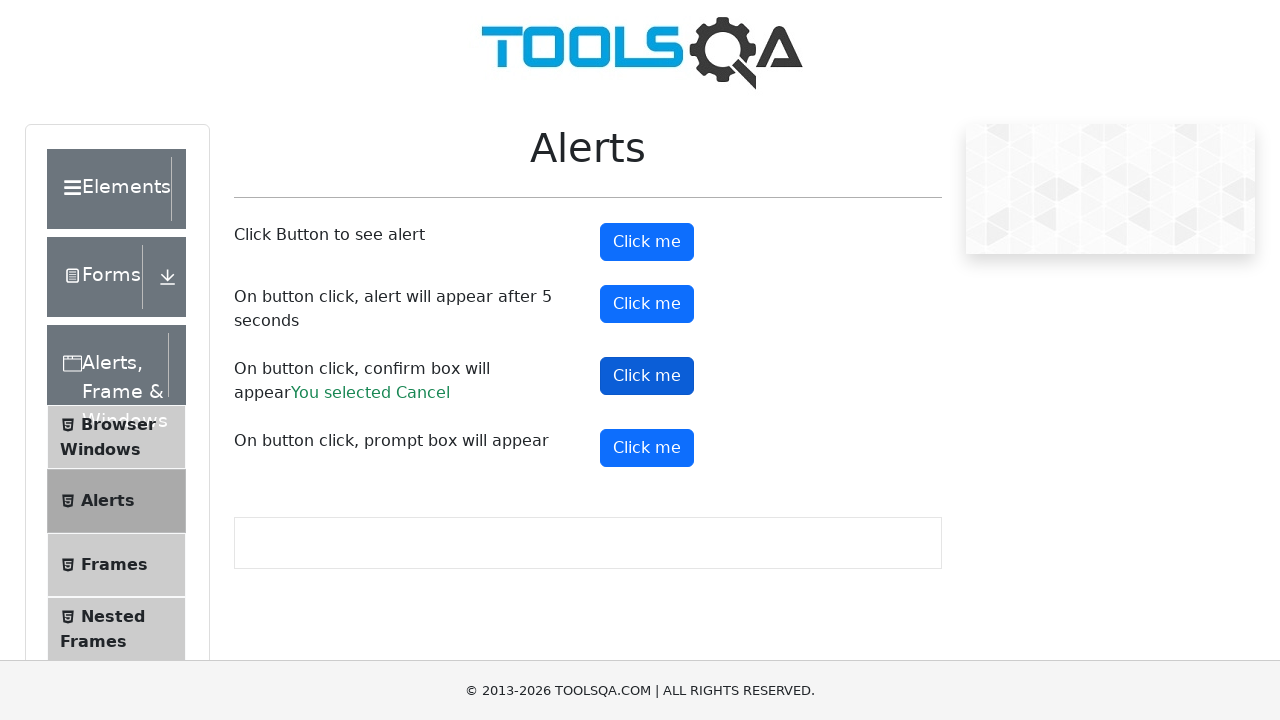

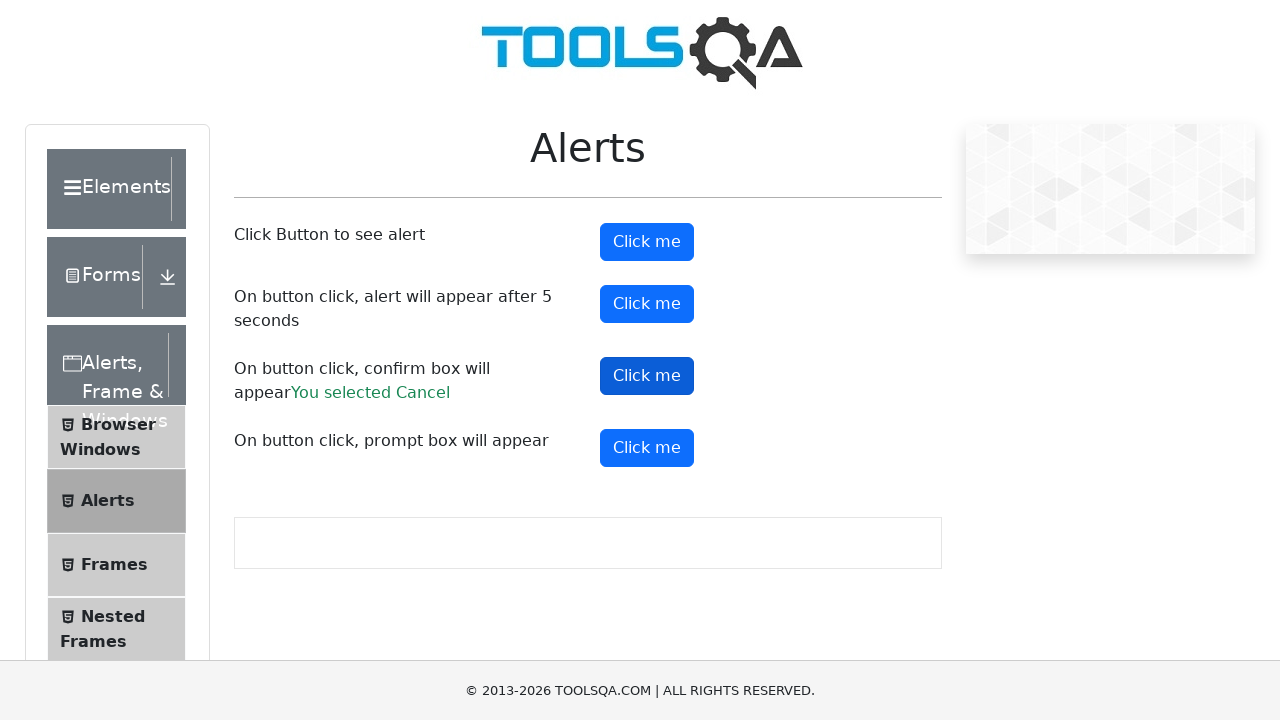